Tests form filling functionality by entering text into all input fields on a practice form page and submitting it by clicking a specific button identified by XPath.

Starting URL: http://suninjuly.github.io/find_xpath_form

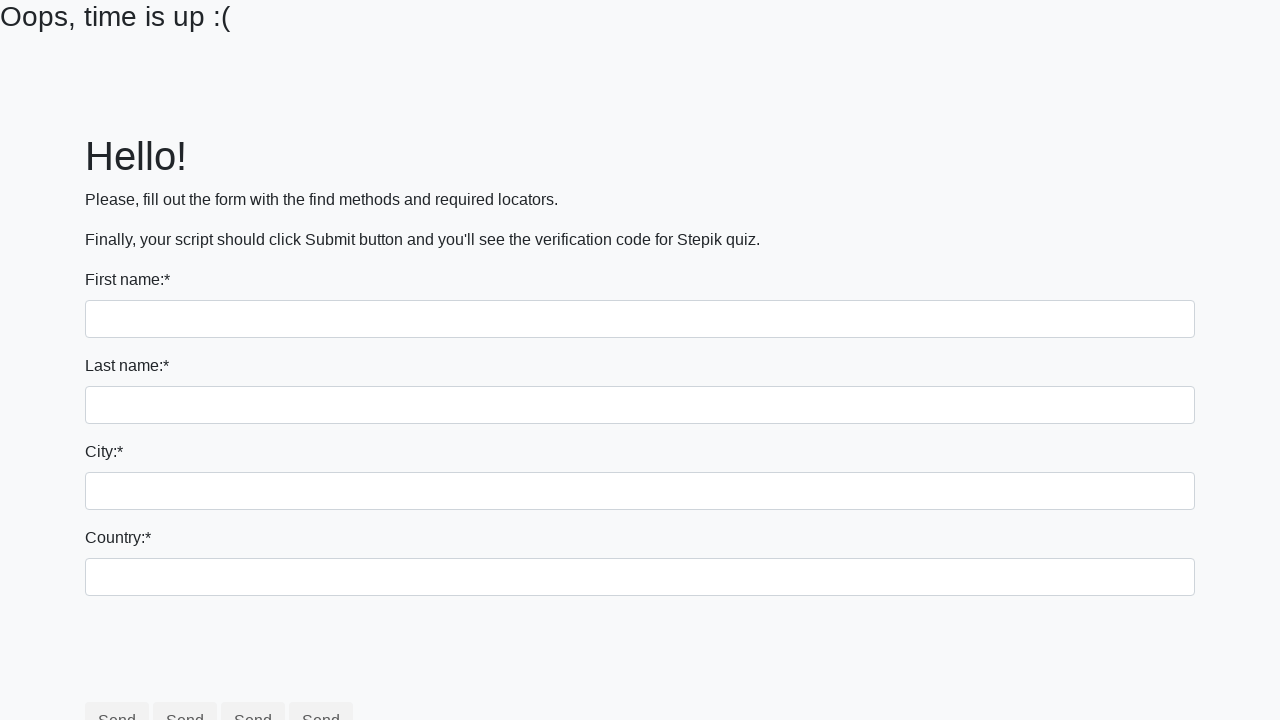

Navigated to practice form page
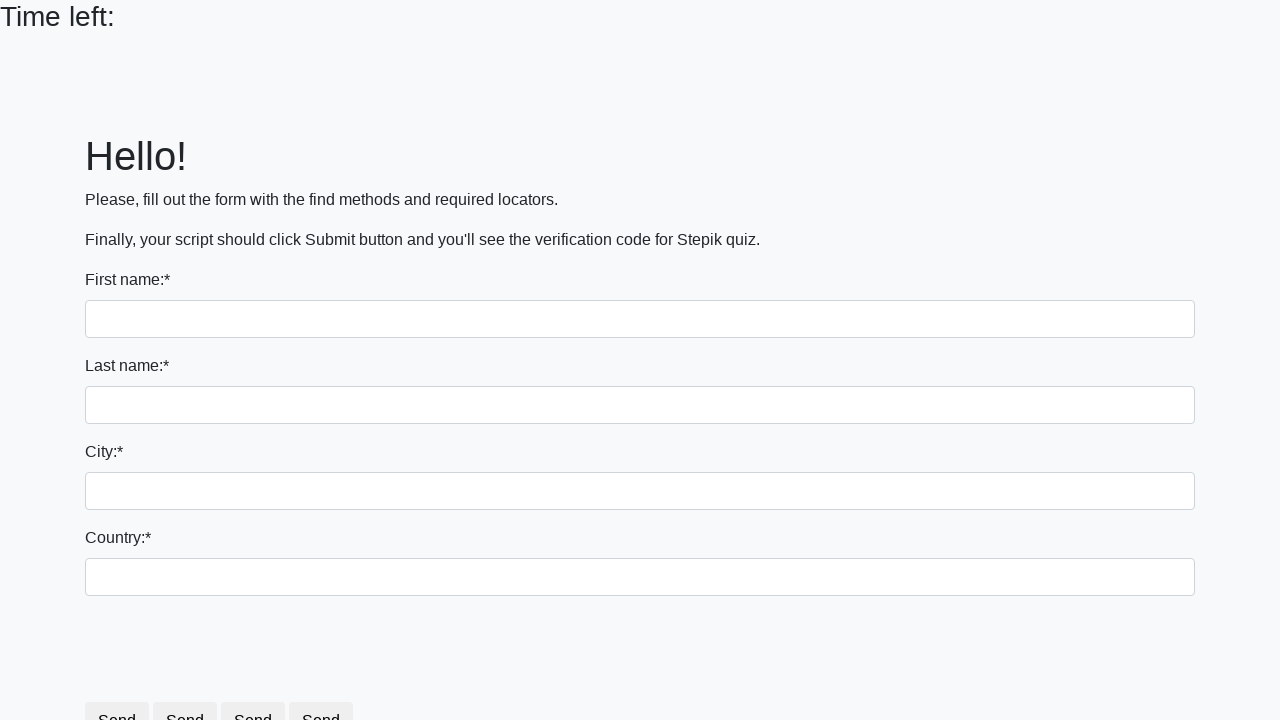

Filled input field with 'Мой ответ' on input >> nth=0
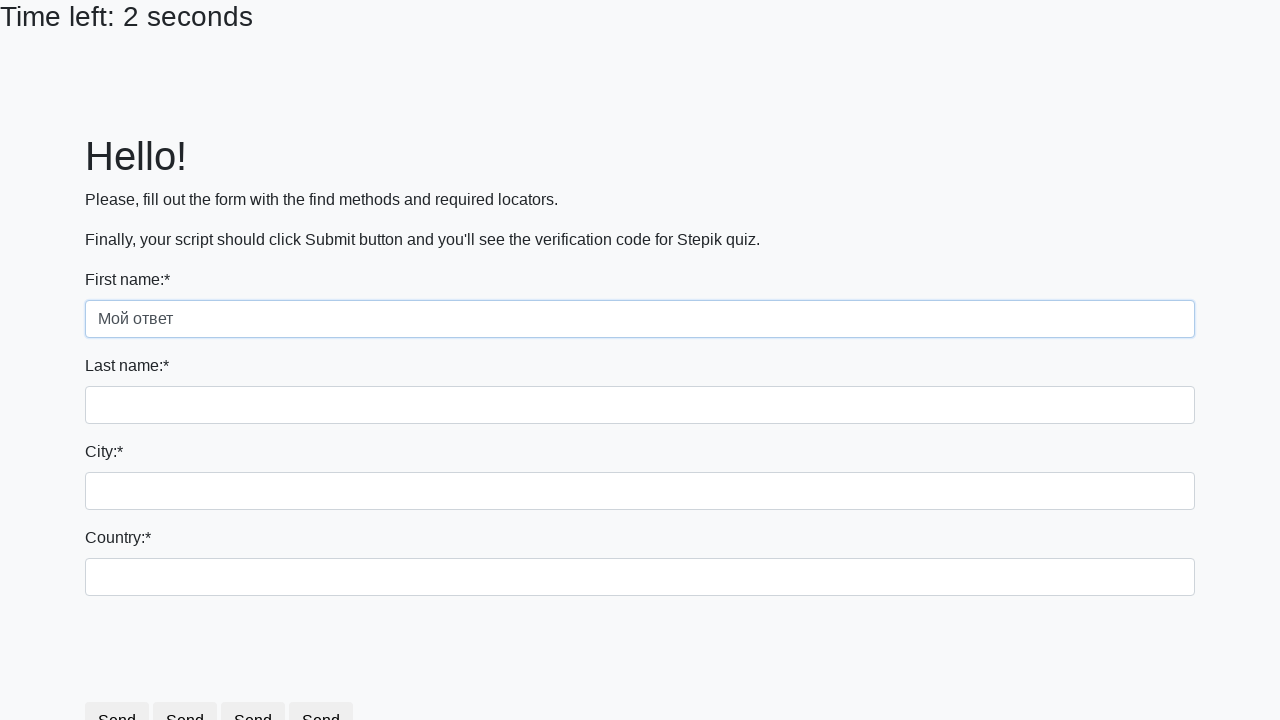

Filled input field with 'Мой ответ' on input >> nth=1
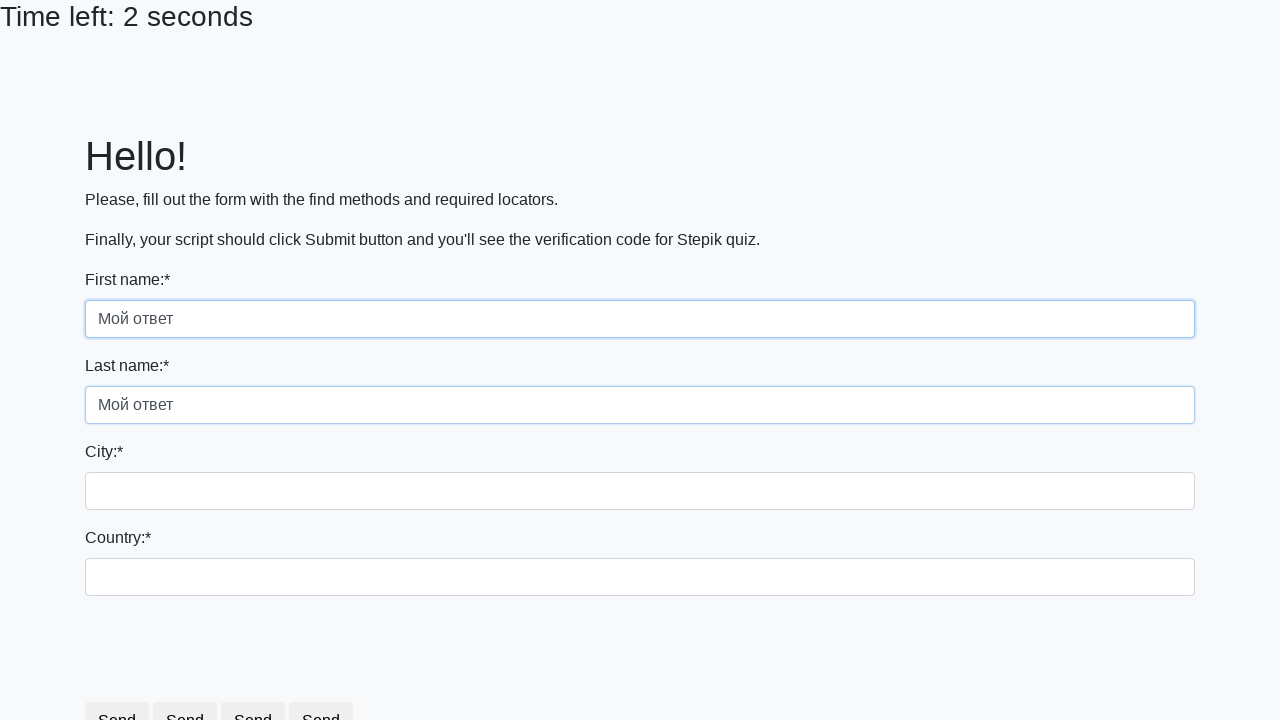

Filled input field with 'Мой ответ' on input >> nth=2
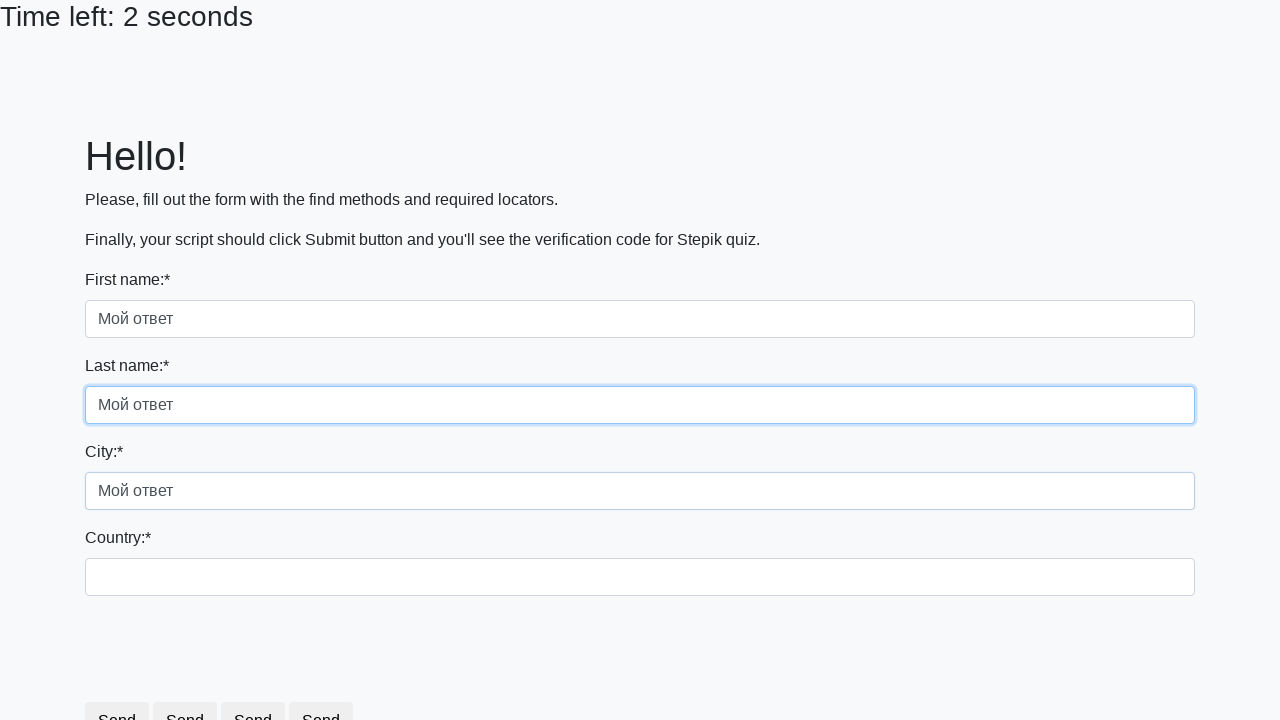

Filled input field with 'Мой ответ' on input >> nth=3
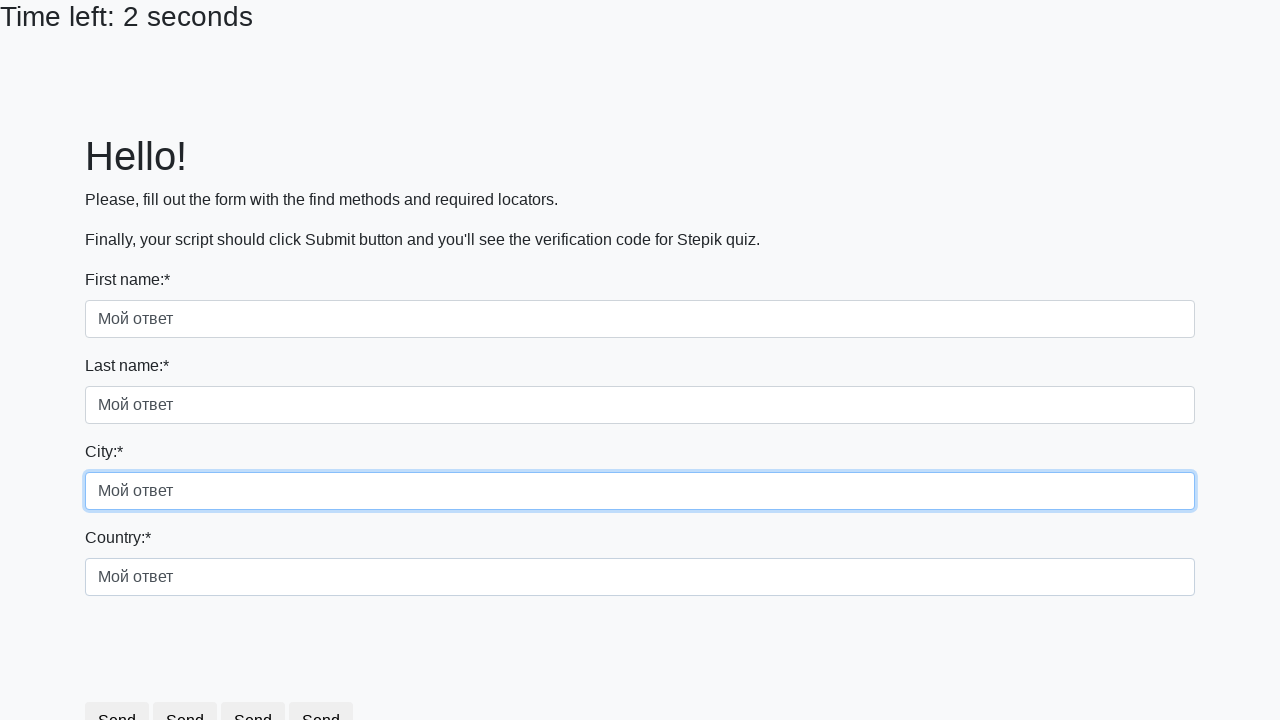

Clicked submit button identified by XPath at (259, 685) on xpath=/html/body/div/form/div[6]/button[3]
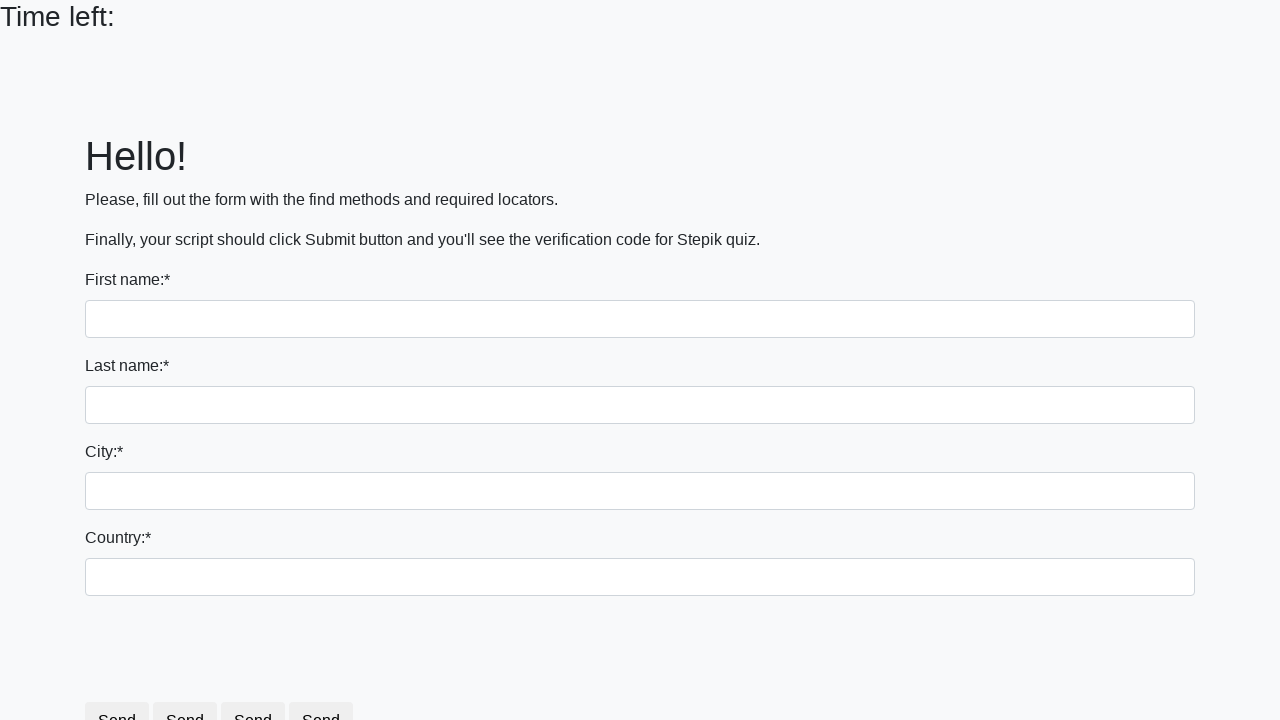

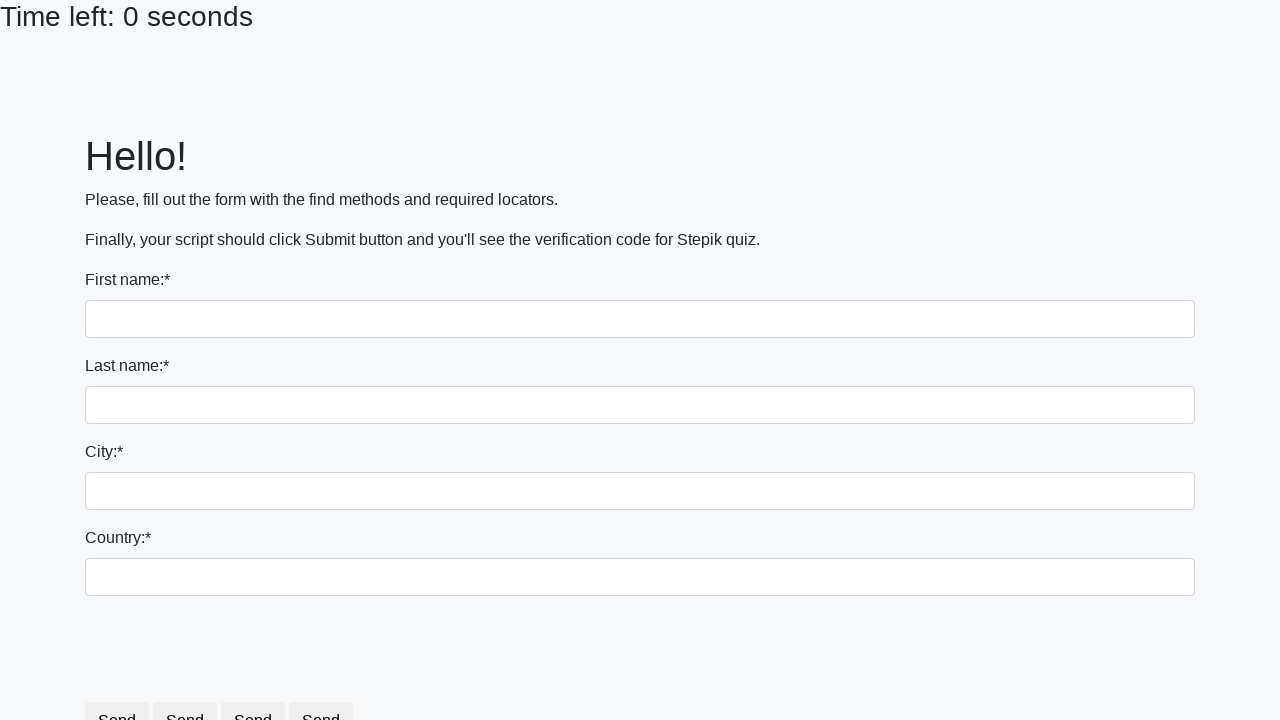